Tests basic browser navigation capabilities including visiting pages, using forward/back navigation, and refreshing the page across two different websites.

Starting URL: https://bansalsale.com/login

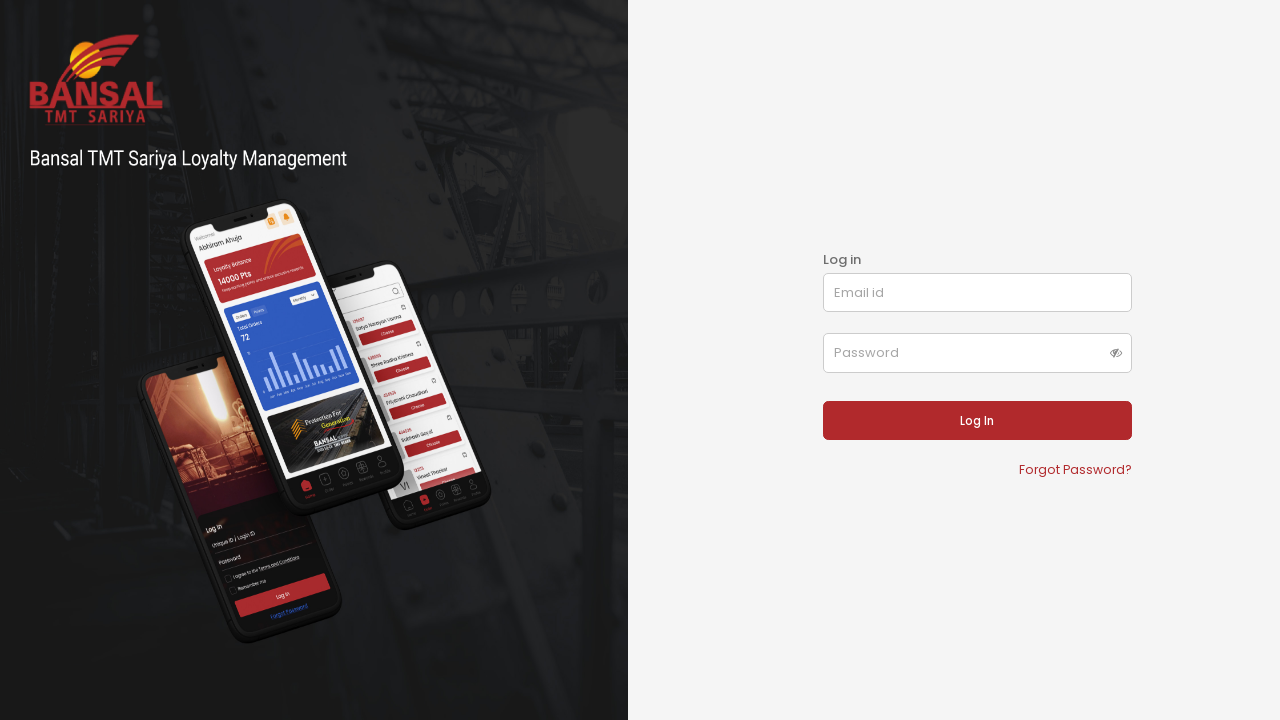

Navigated to Rahul Shetty Academy practice website
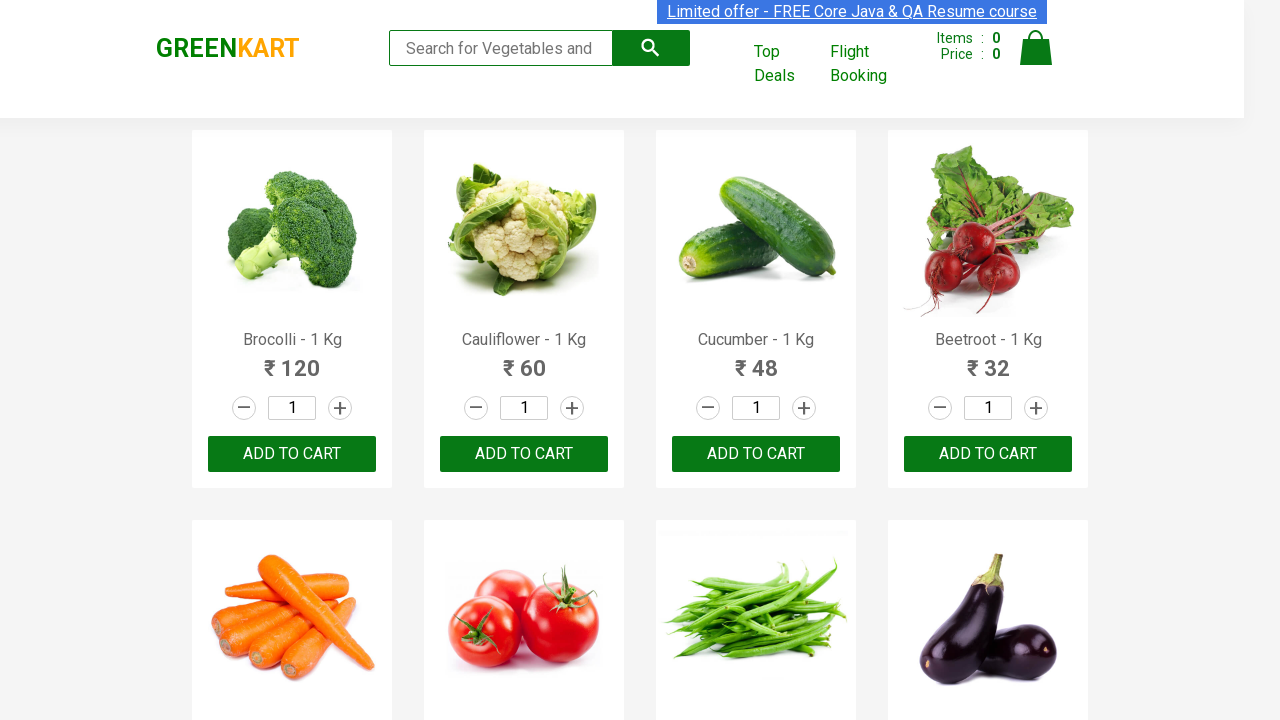

Navigated forward in browser history
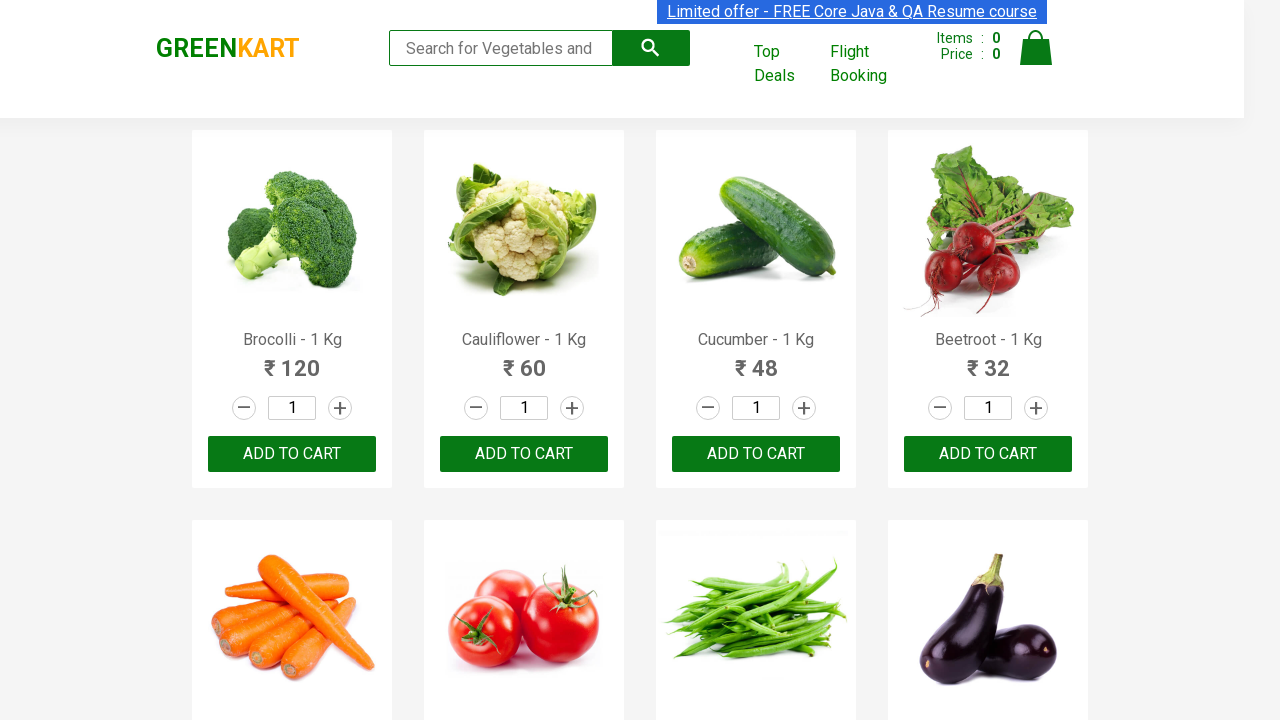

Refreshed the current page
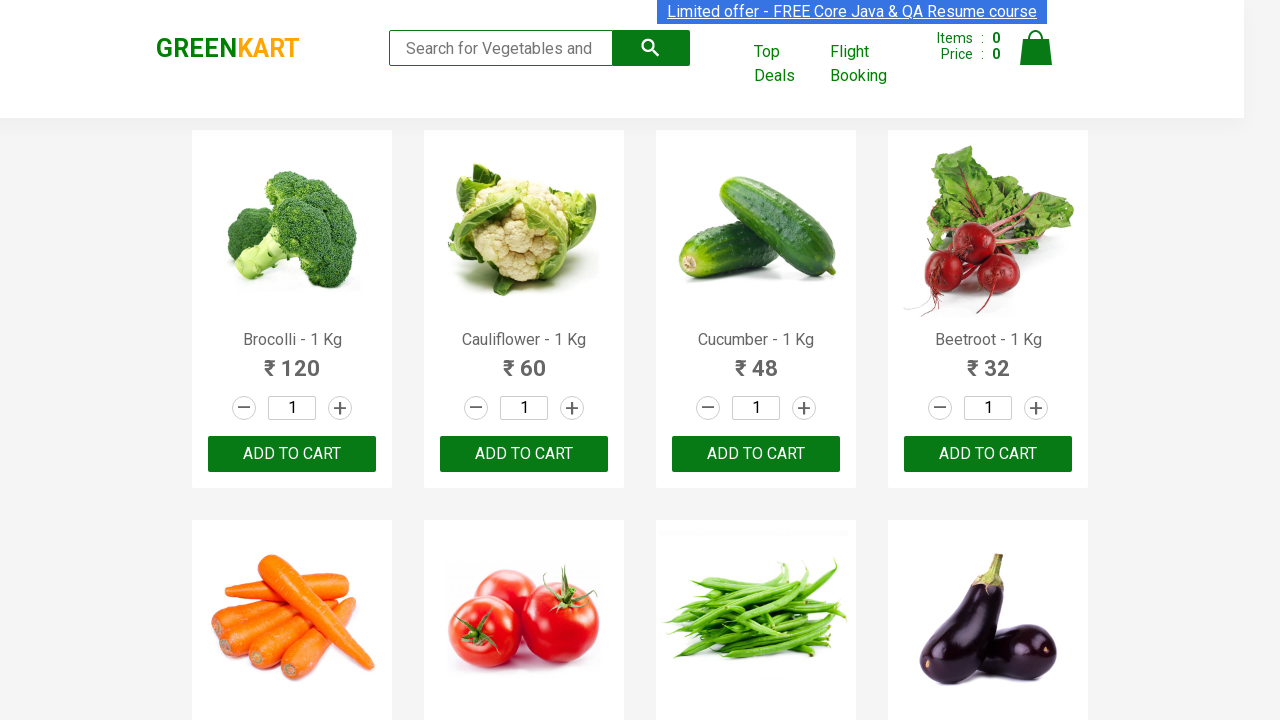

Navigated back in browser history
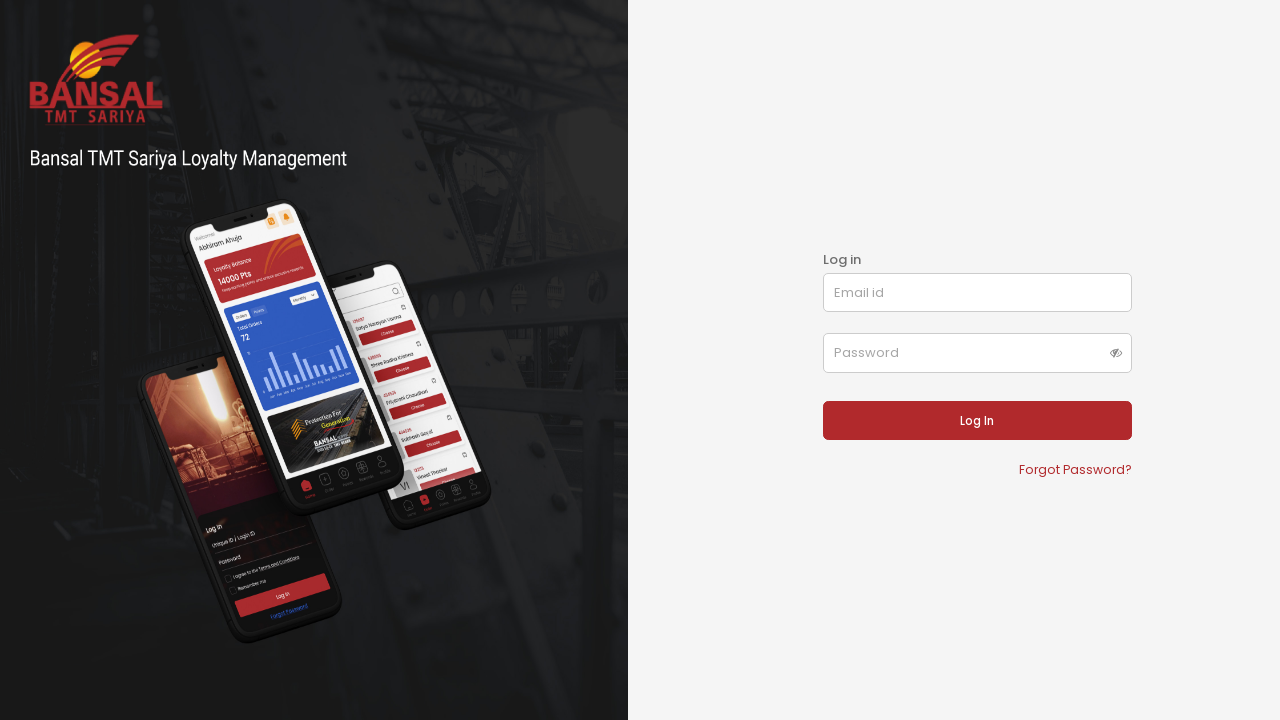

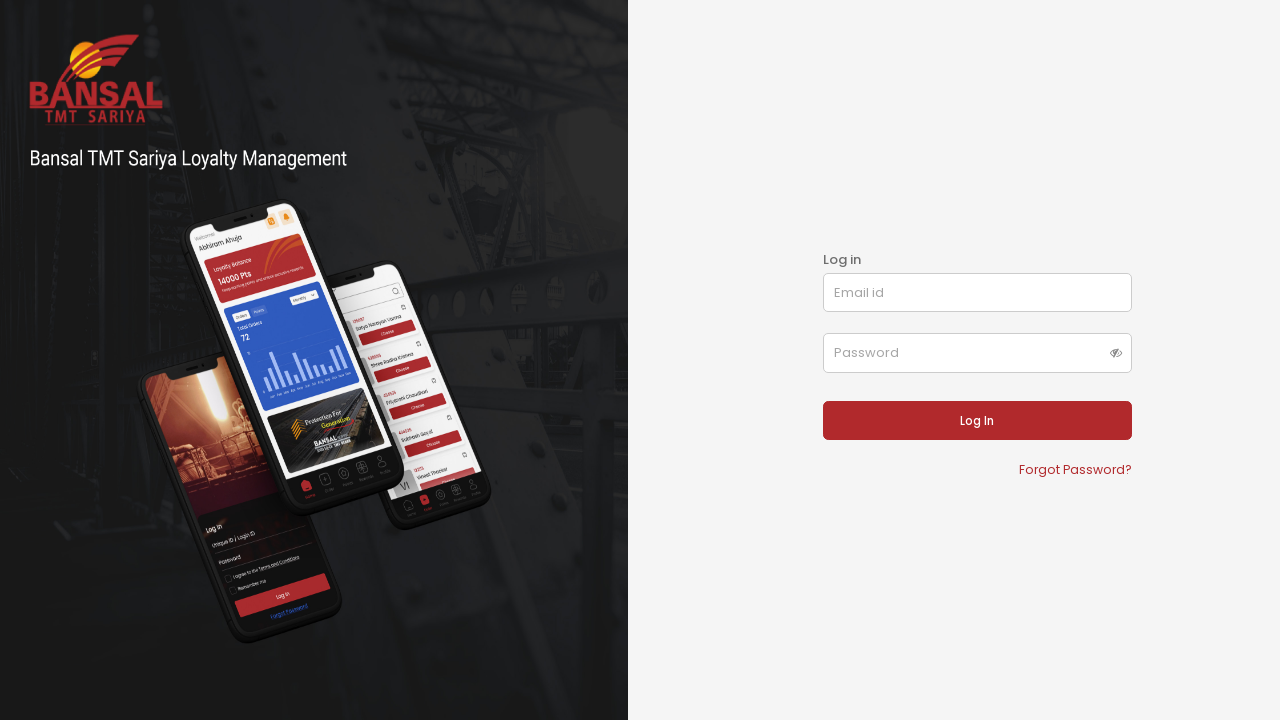